Tests handling a simple notification alert by clicking a button and accepting the alert dialog

Starting URL: https://demoqa.com/alerts

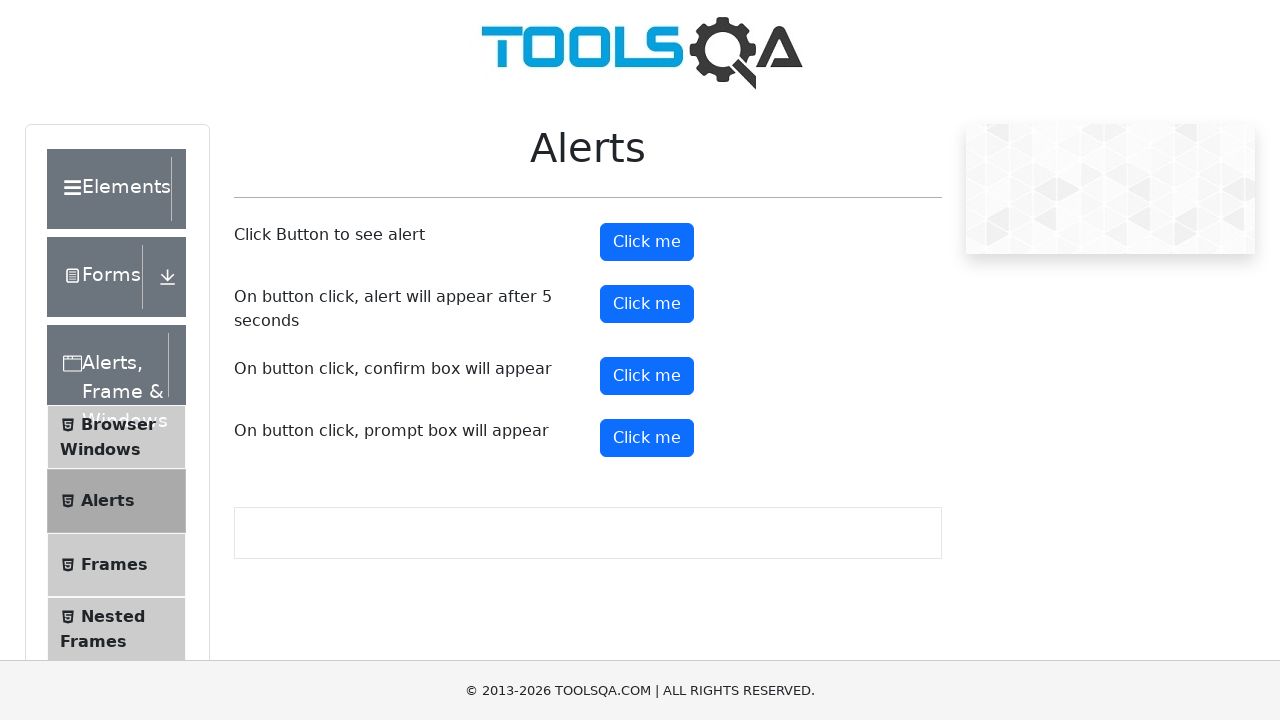

Set up dialog handler to accept alert dialogs
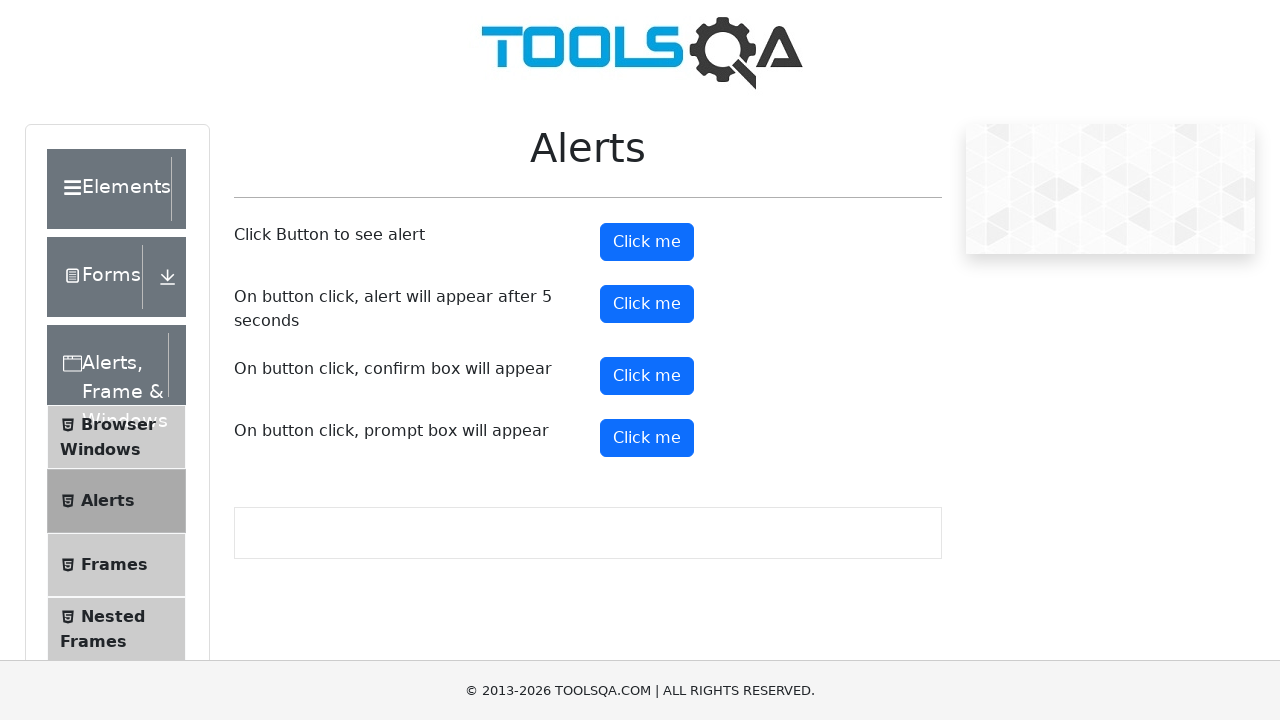

Clicked alert button to trigger notification alert at (647, 242) on #alertButton
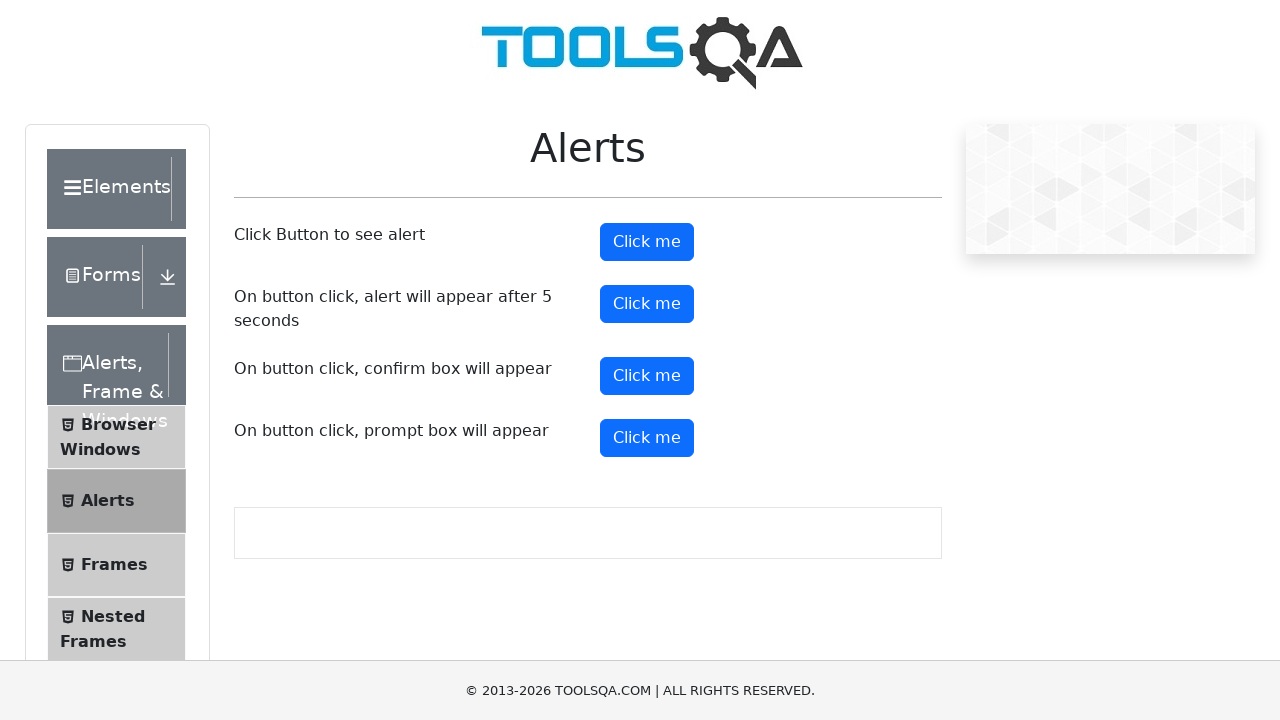

Waited for alert dialog to be handled
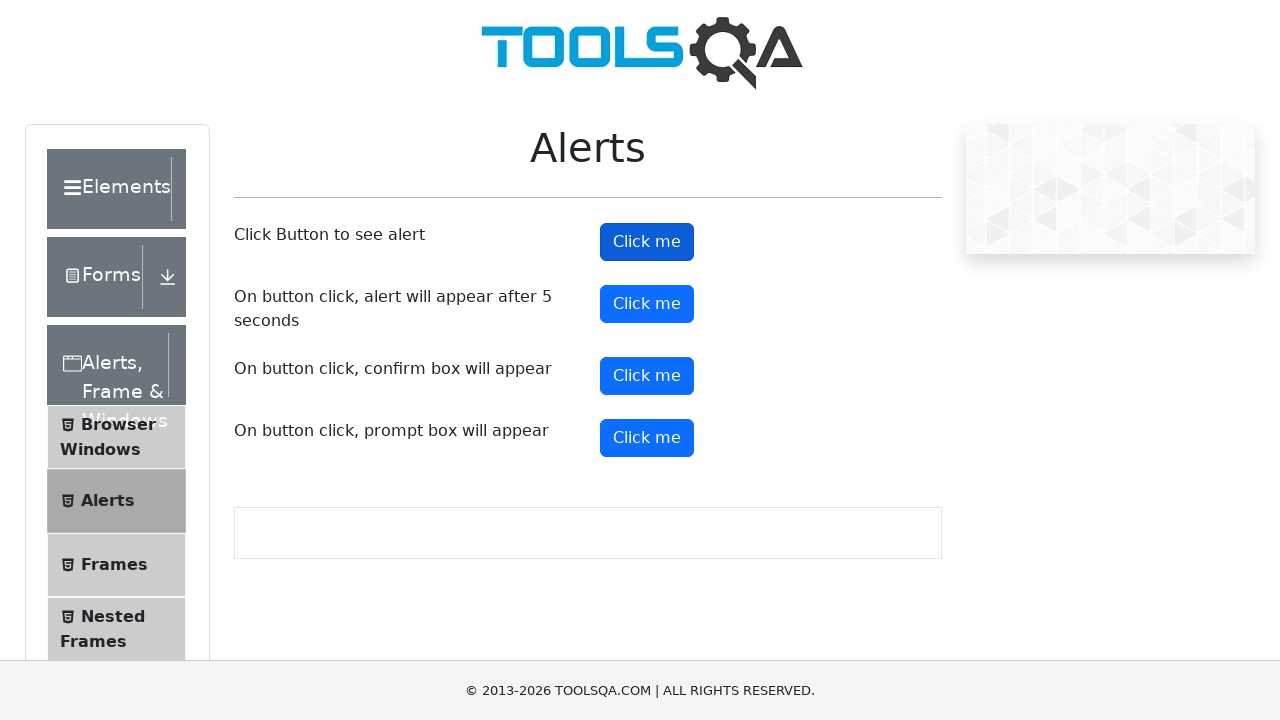

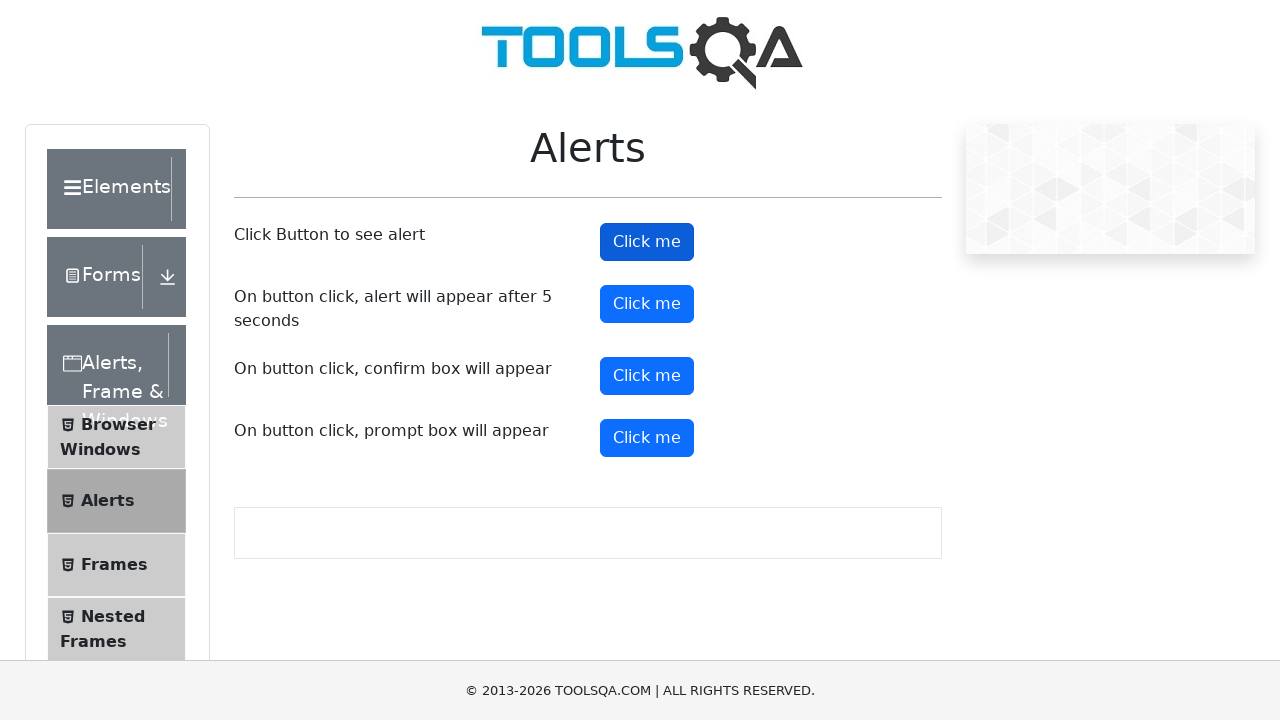